Tests JavaScript prompt dialog by clicking a button to trigger it, entering text, and accepting the prompt

Starting URL: https://the-internet.herokuapp.com/javascript_alerts

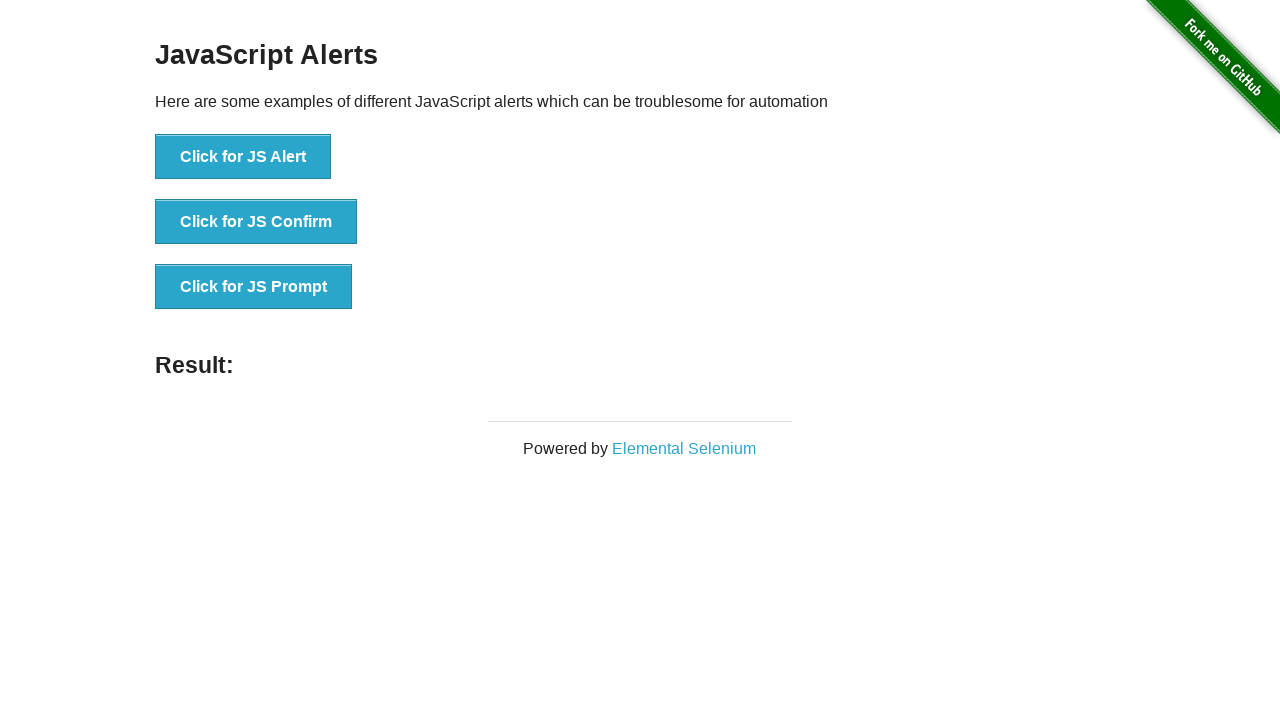

Set up dialog handler to accept prompts with 'Test input'
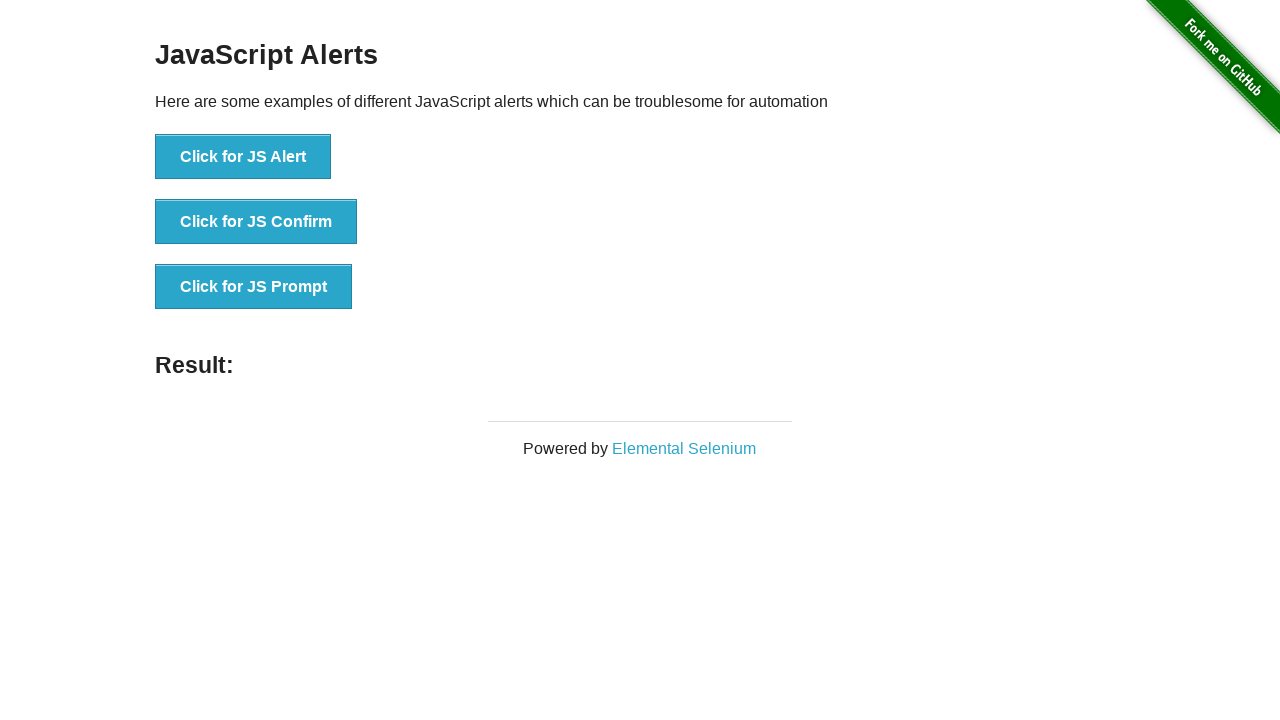

Clicked button to trigger JavaScript prompt dialog at (254, 287) on xpath=//button[normalize-space()='Click for JS Prompt']
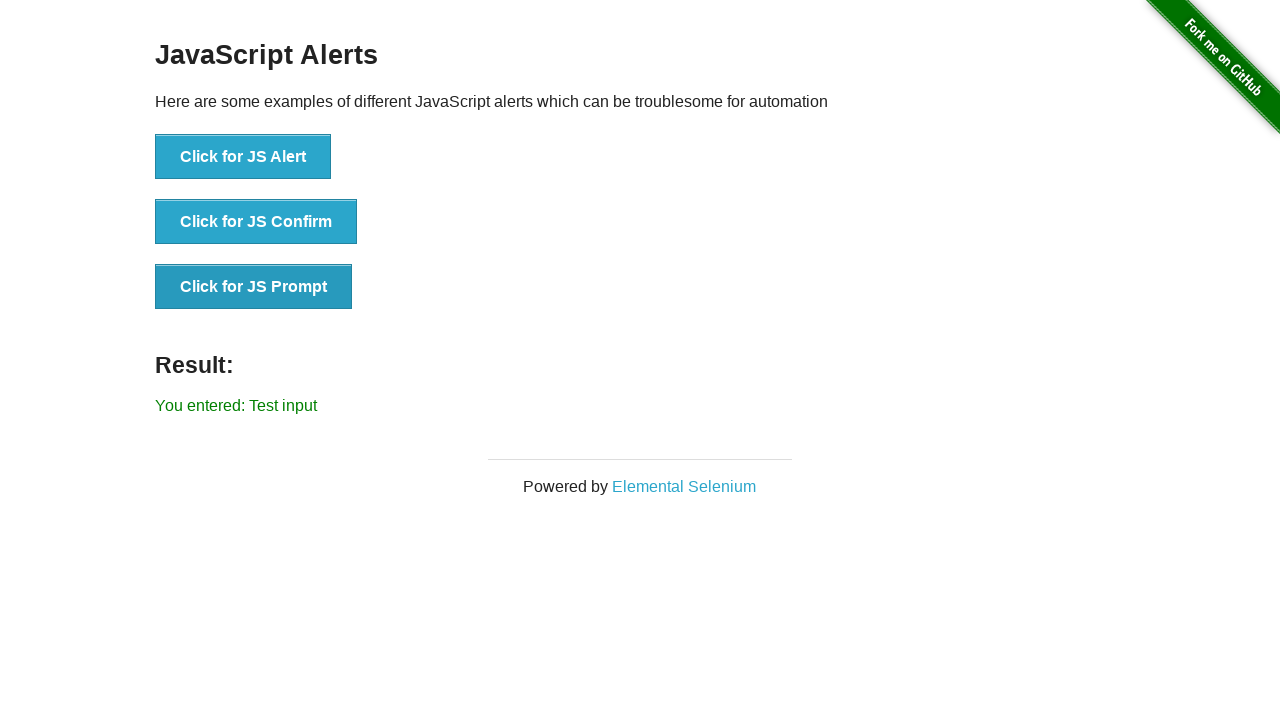

Prompt was accepted and result element appeared
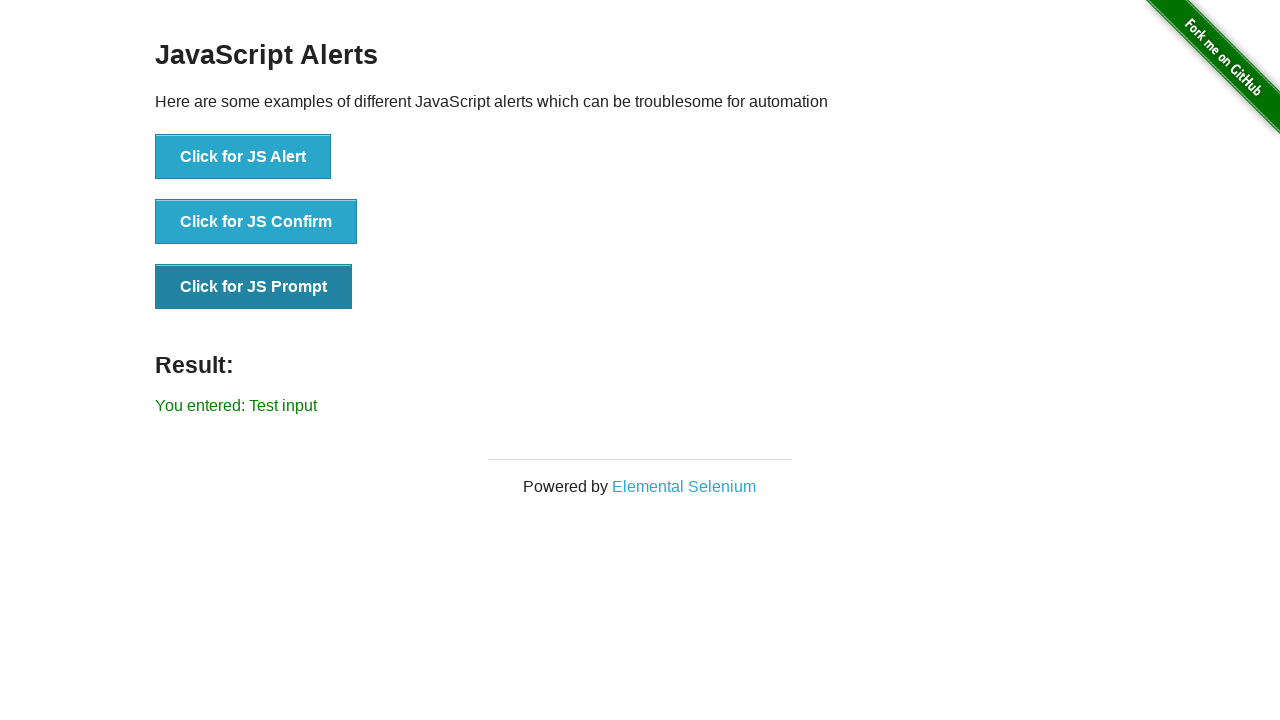

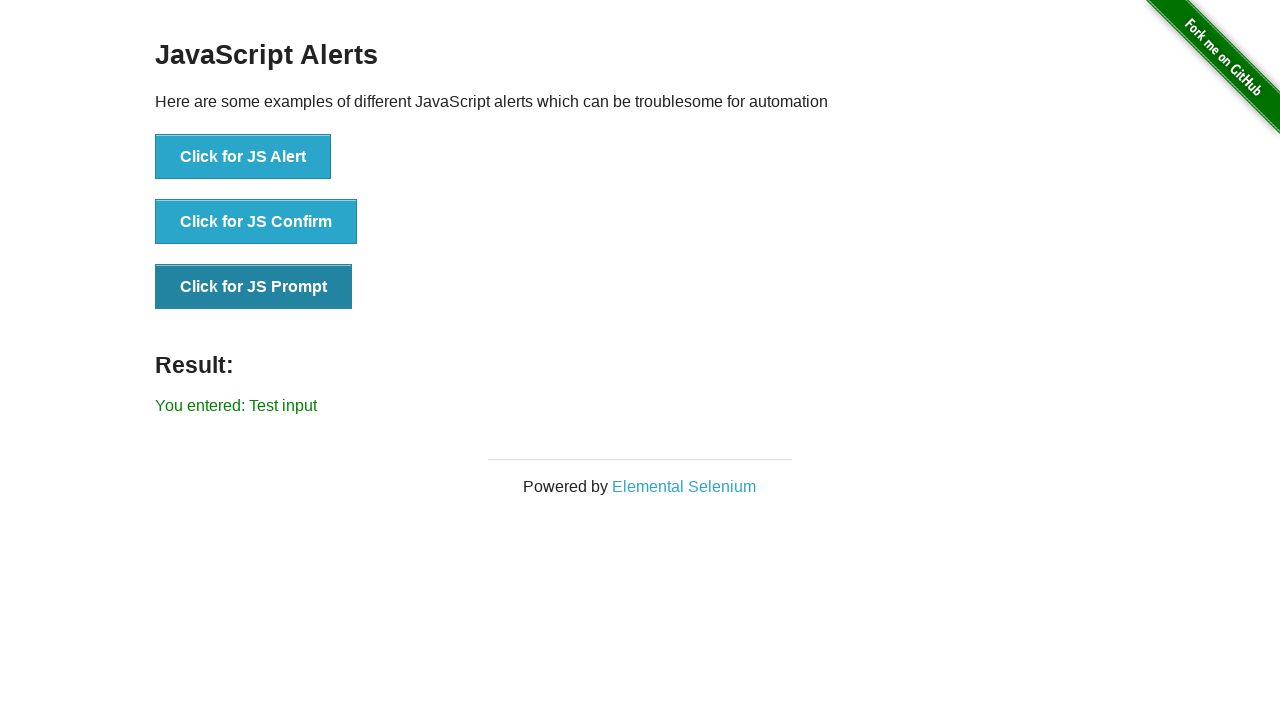